Tests autocomplete functionality by typing in the input field and selecting a suggestion from the dropdown

Starting URL: https://rahulshettyacademy.com/AutomationPractice/

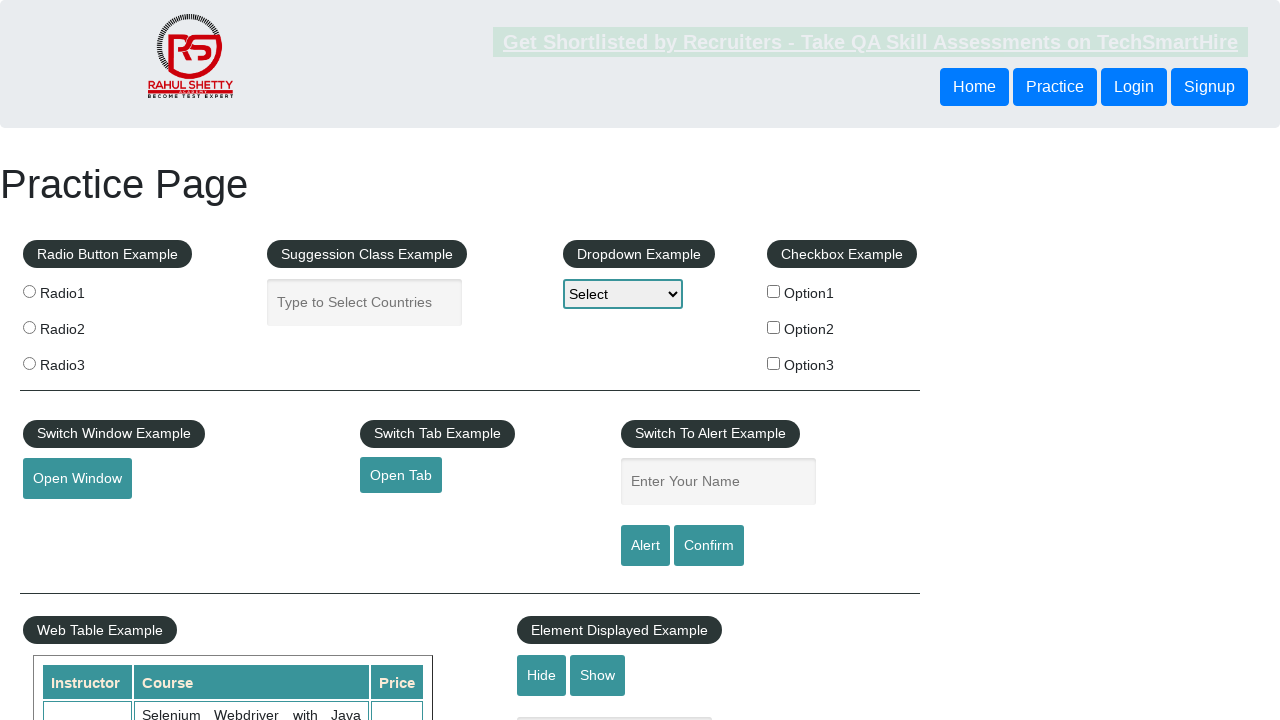

Typed 'Sa' in autocomplete field on input#autocomplete
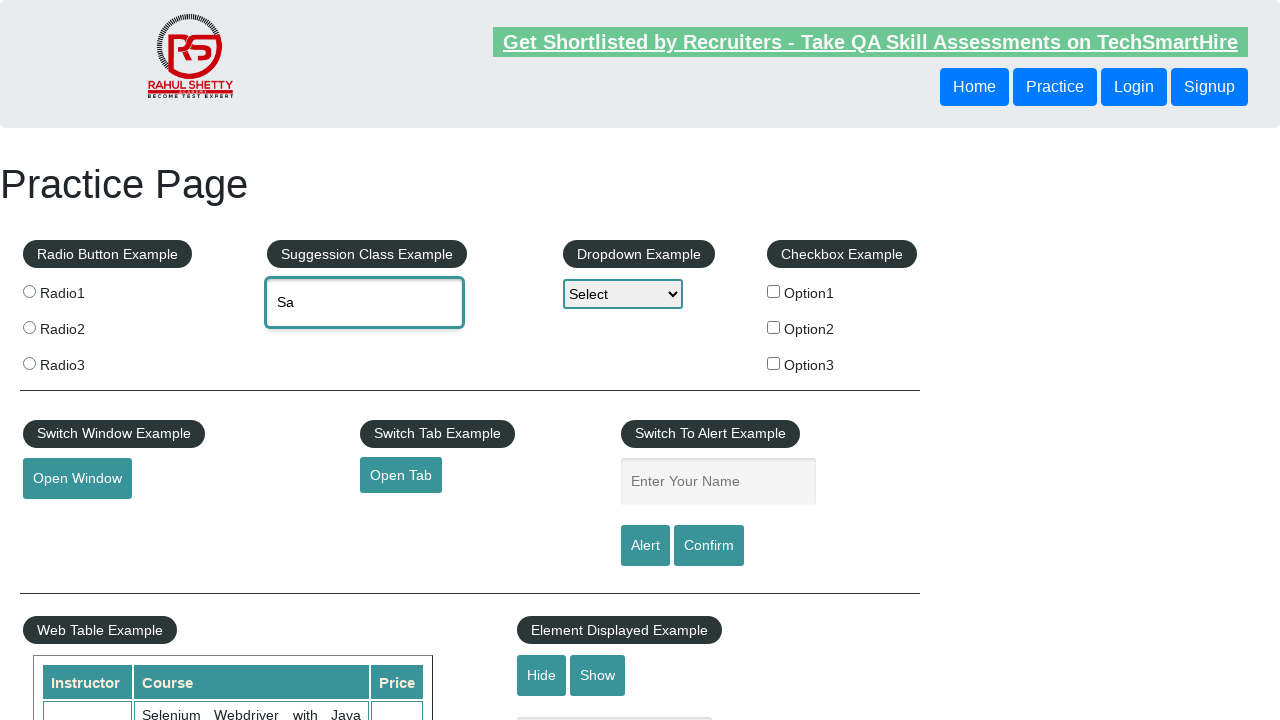

Autocomplete suggestions dropdown appeared
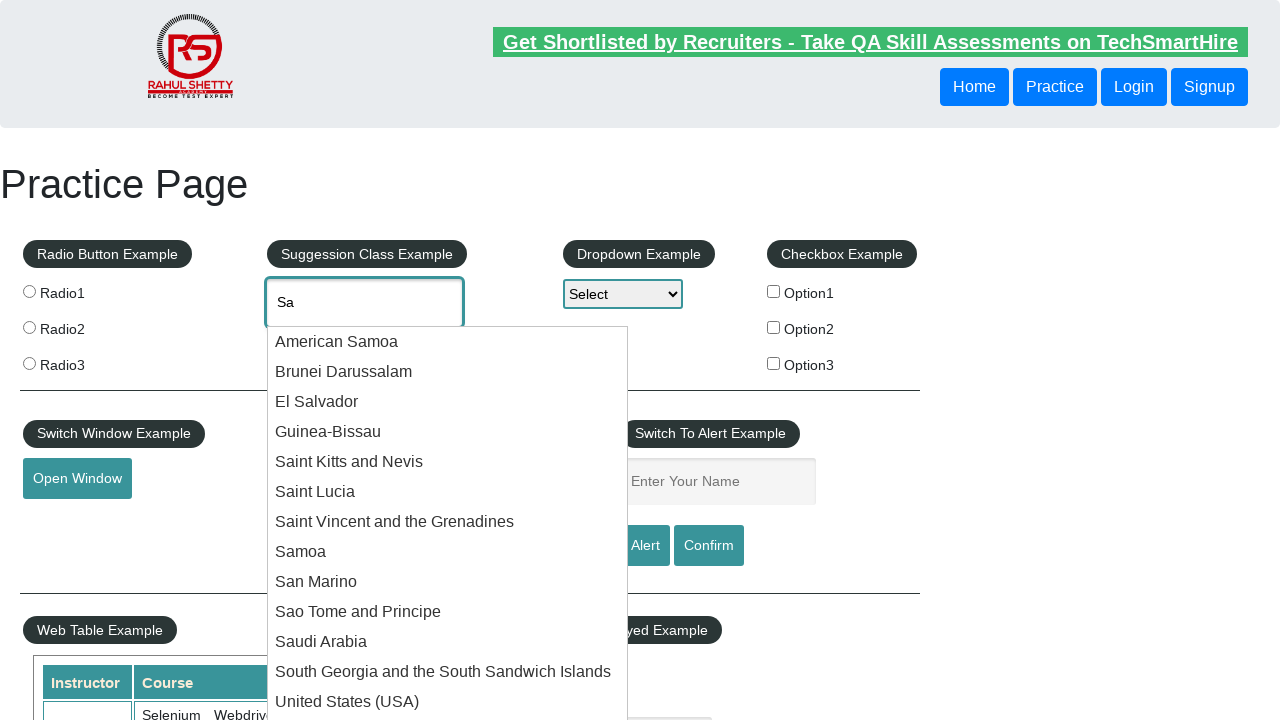

Selected 'Saudi Arabia' from autocomplete suggestions at (448, 642) on li.ui-menu-item:has-text('Saudi Arabia')
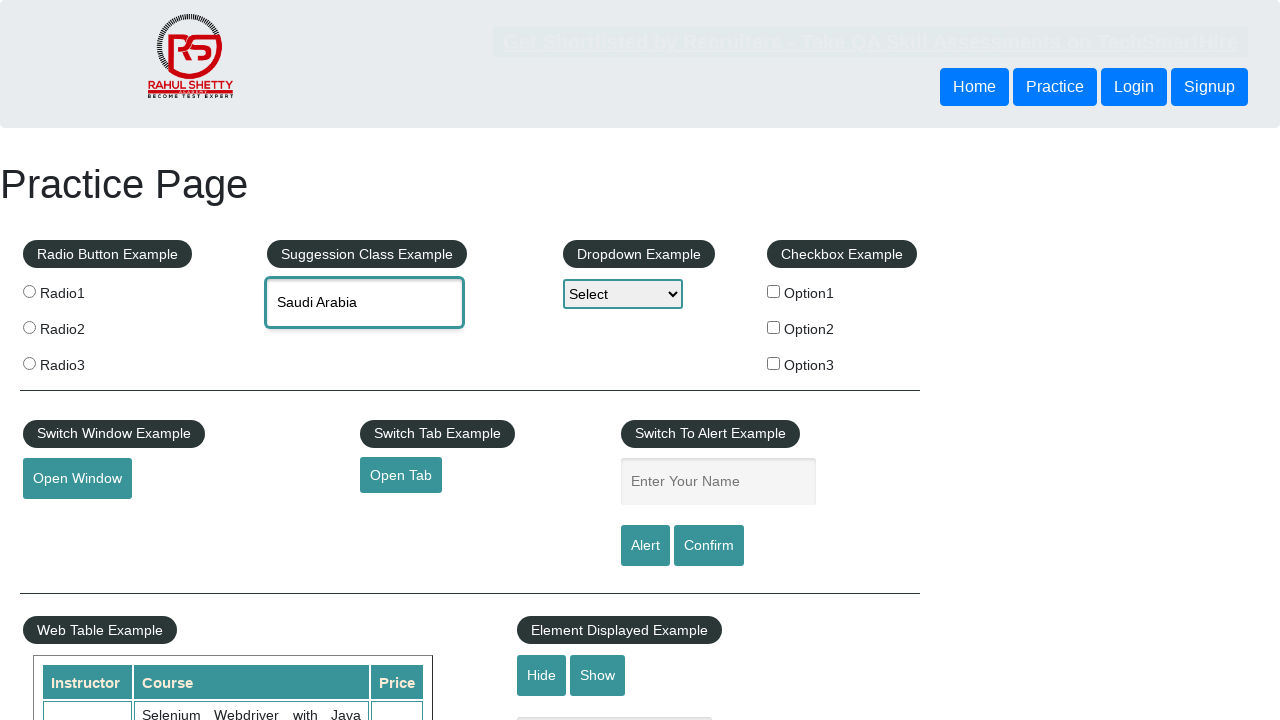

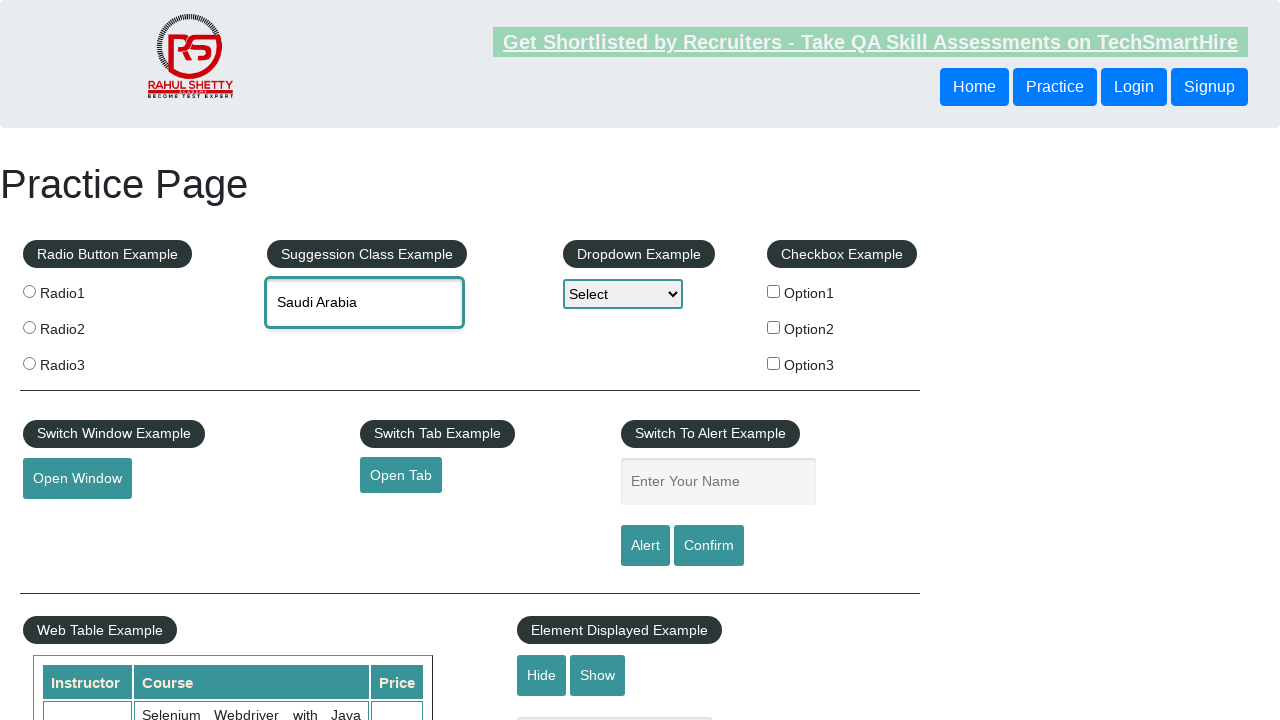